Tests a registration form by filling in first name, last name, and email fields, then submitting the form and verifying successful registration message appears.

Starting URL: http://suninjuly.github.io/registration1.html

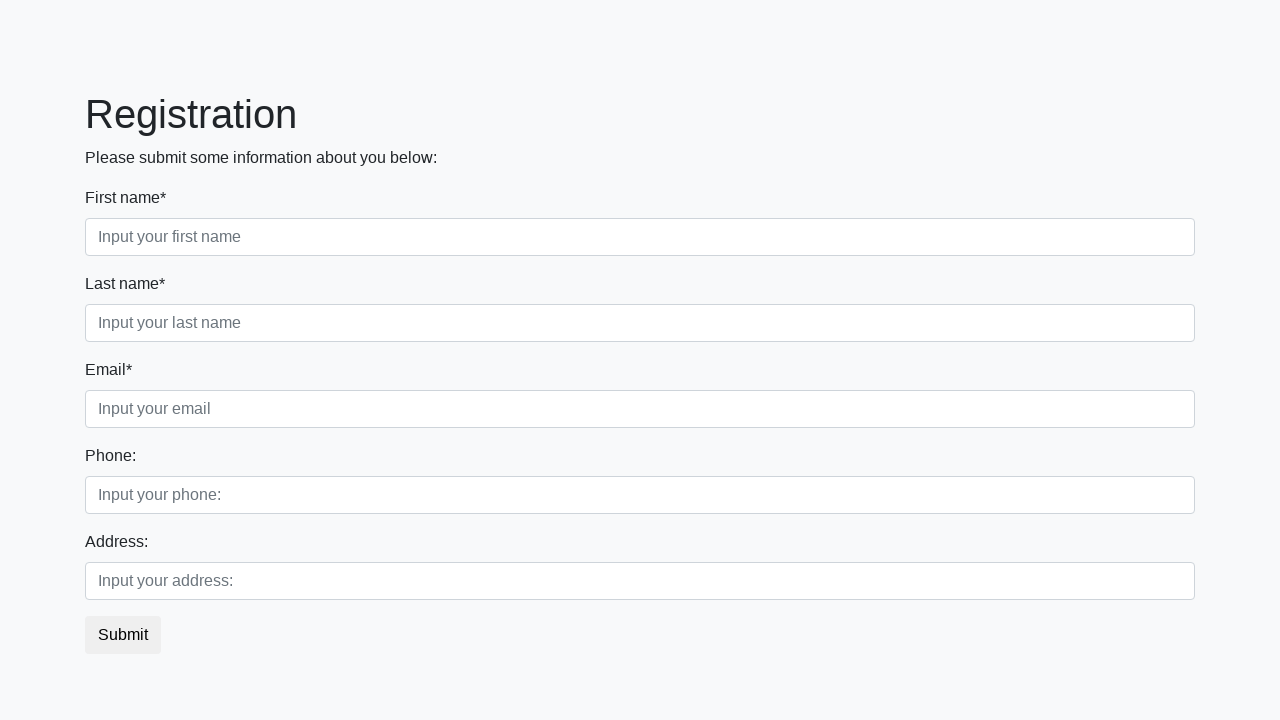

Filled first name field with 'baur' on input[placeholder='Input your first name']
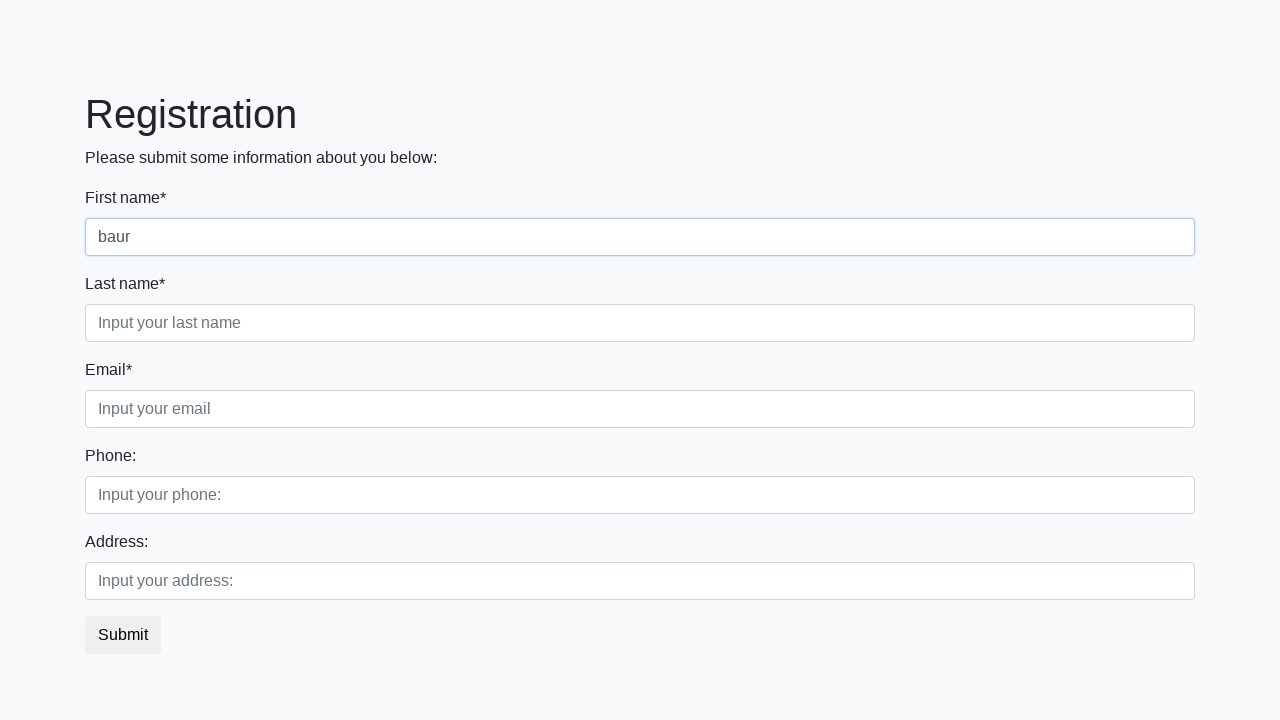

Filled last name field with 'nineeleven' on input[placeholder='Input your last name']
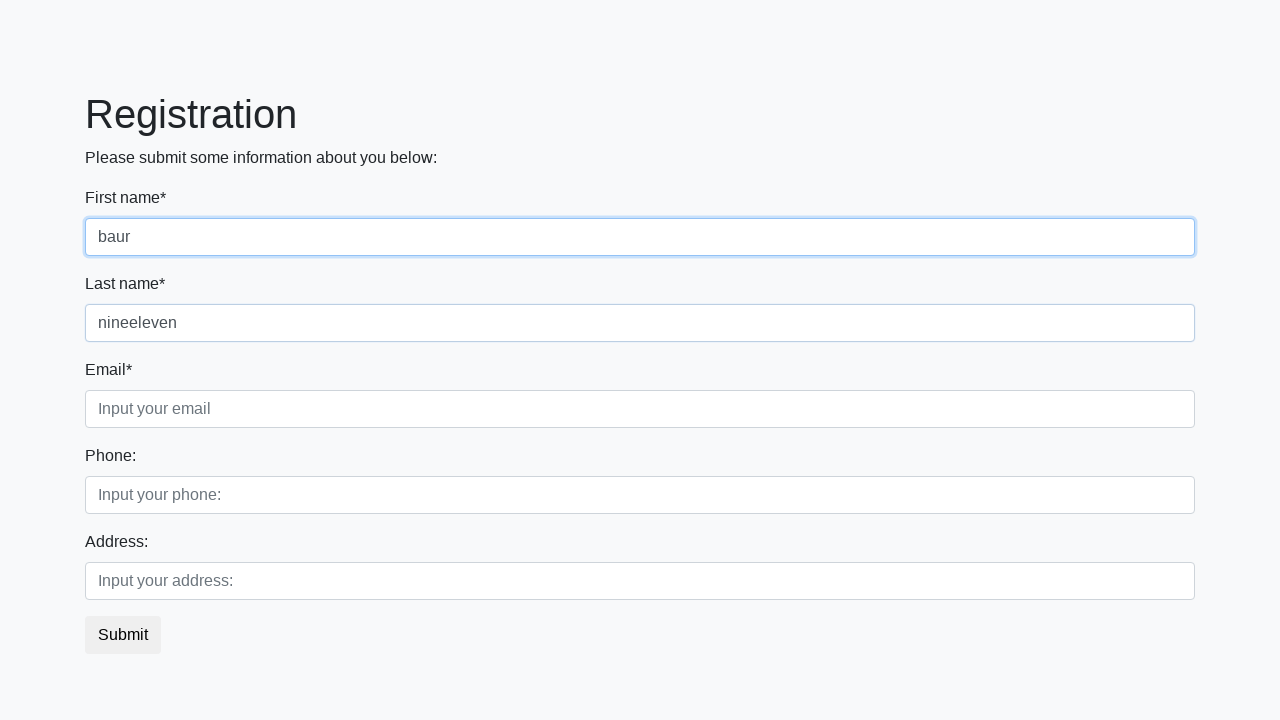

Filled email field with '911@mail.kz' on input[placeholder='Input your email']
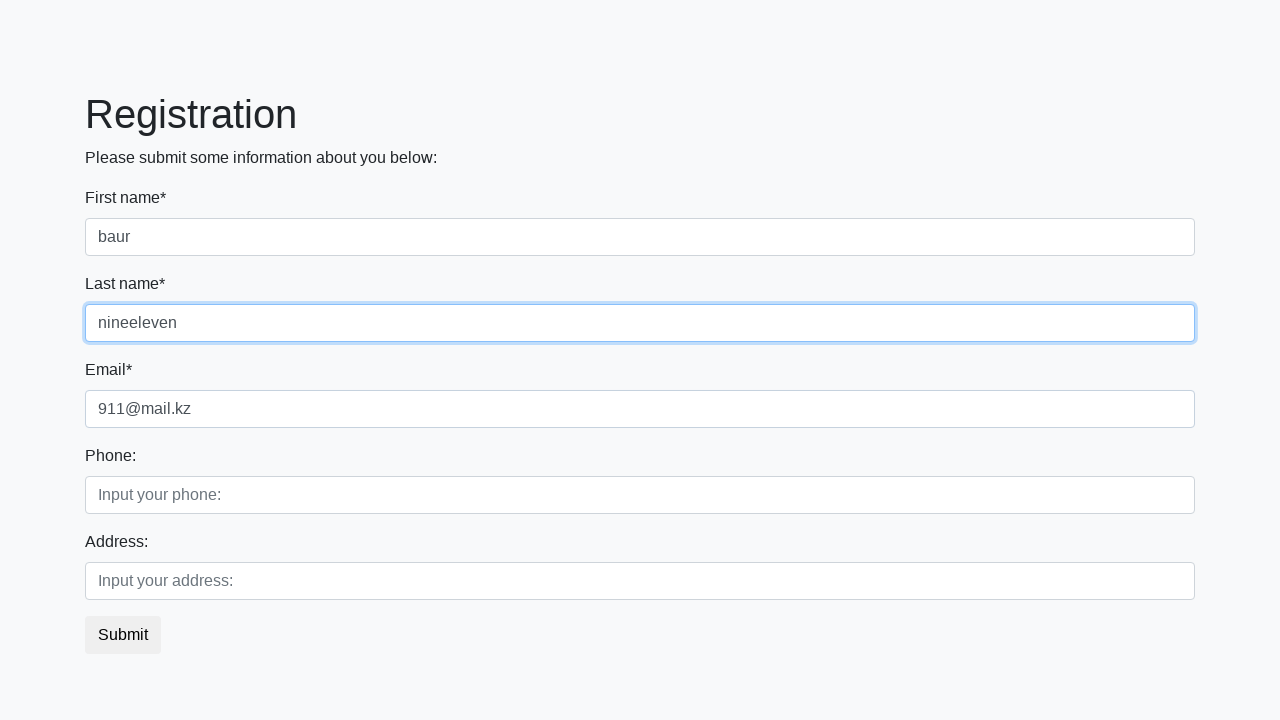

Clicked submit button to register at (123, 635) on button.btn
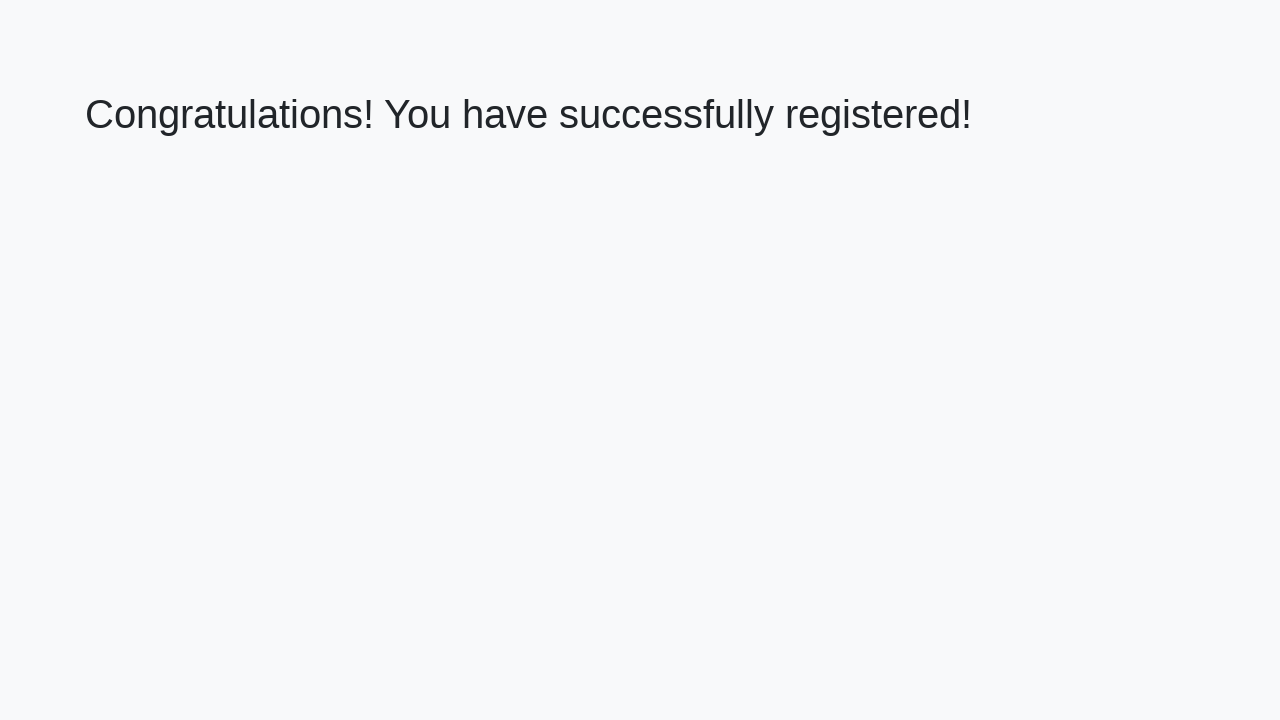

Success message heading loaded
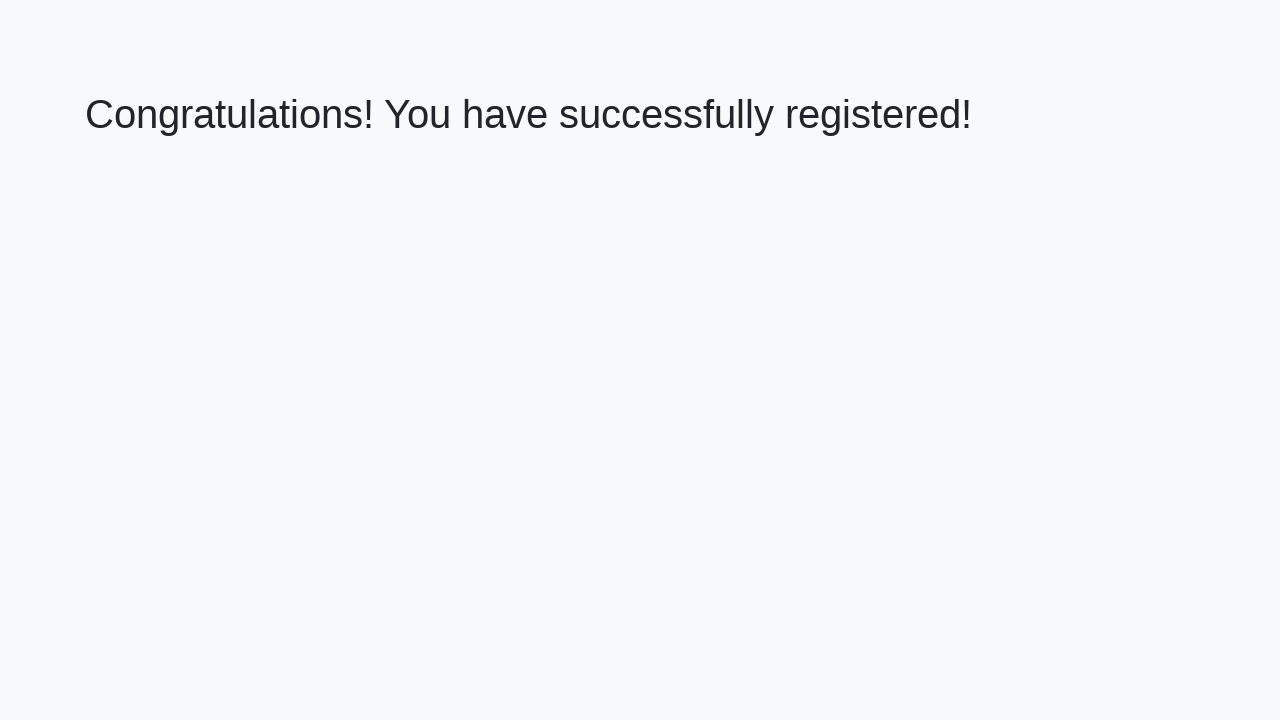

Retrieved success message text: 'Congratulations! You have successfully registered!'
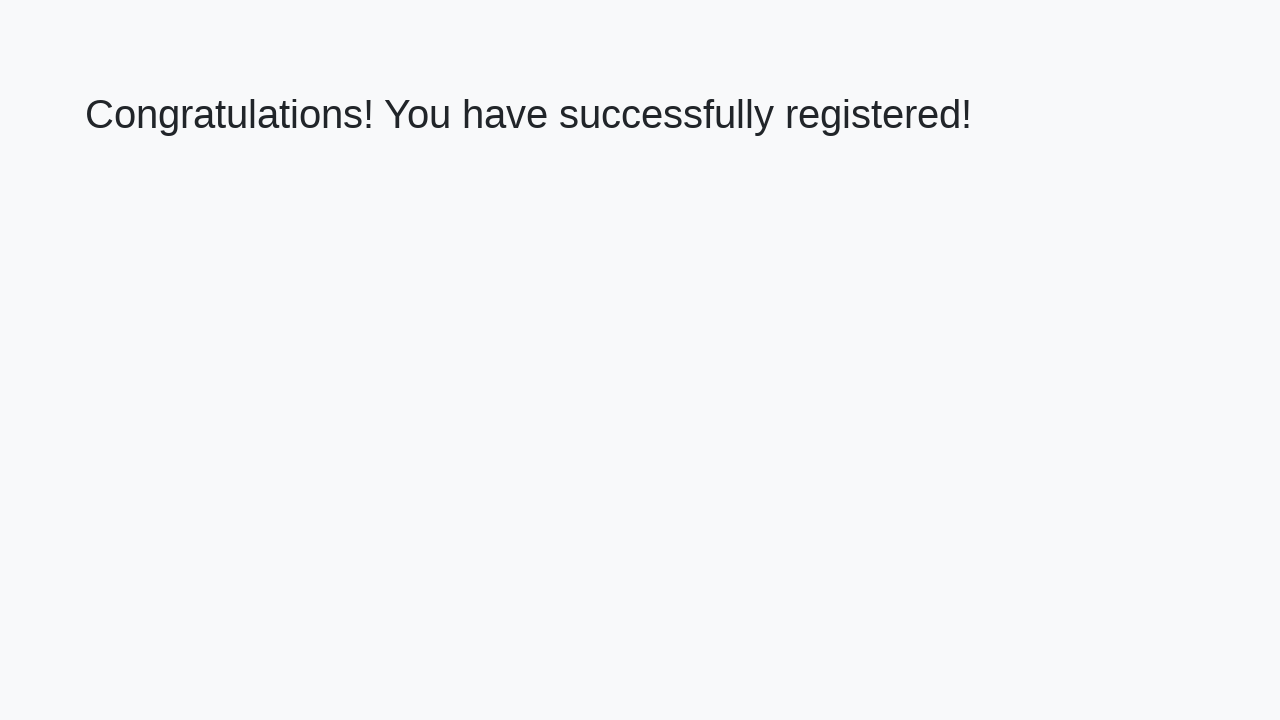

Verified successful registration message
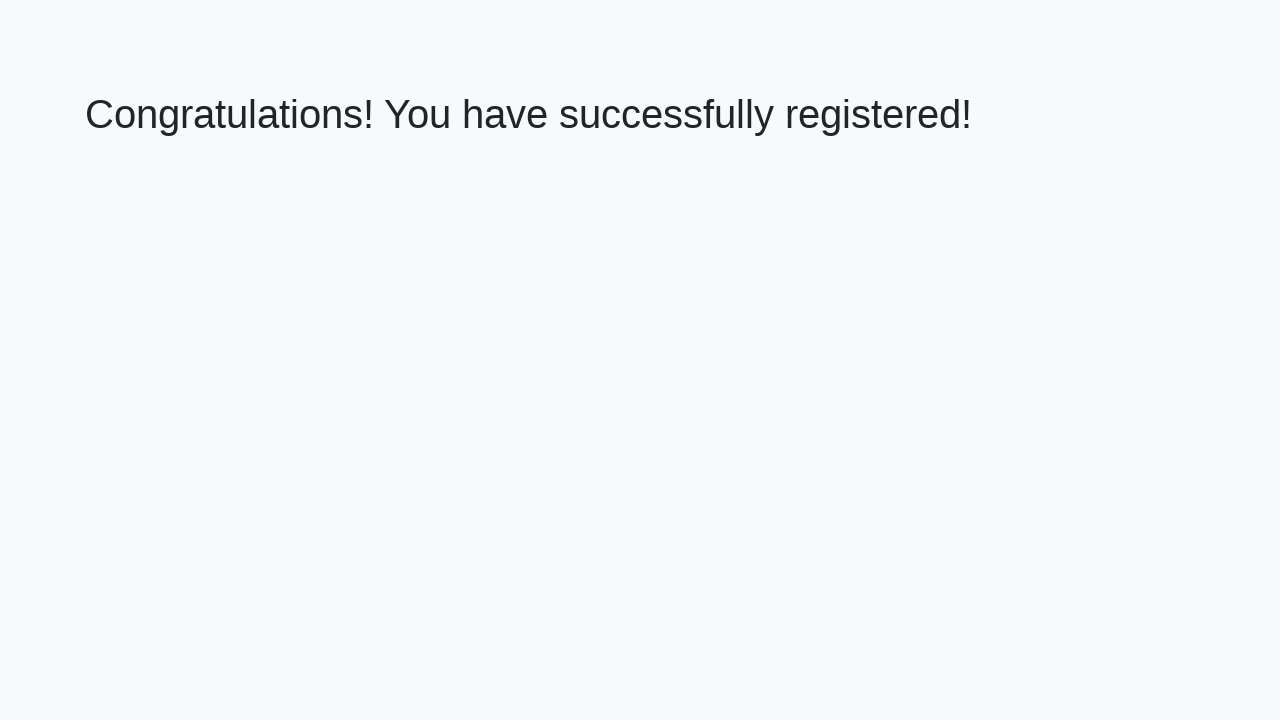

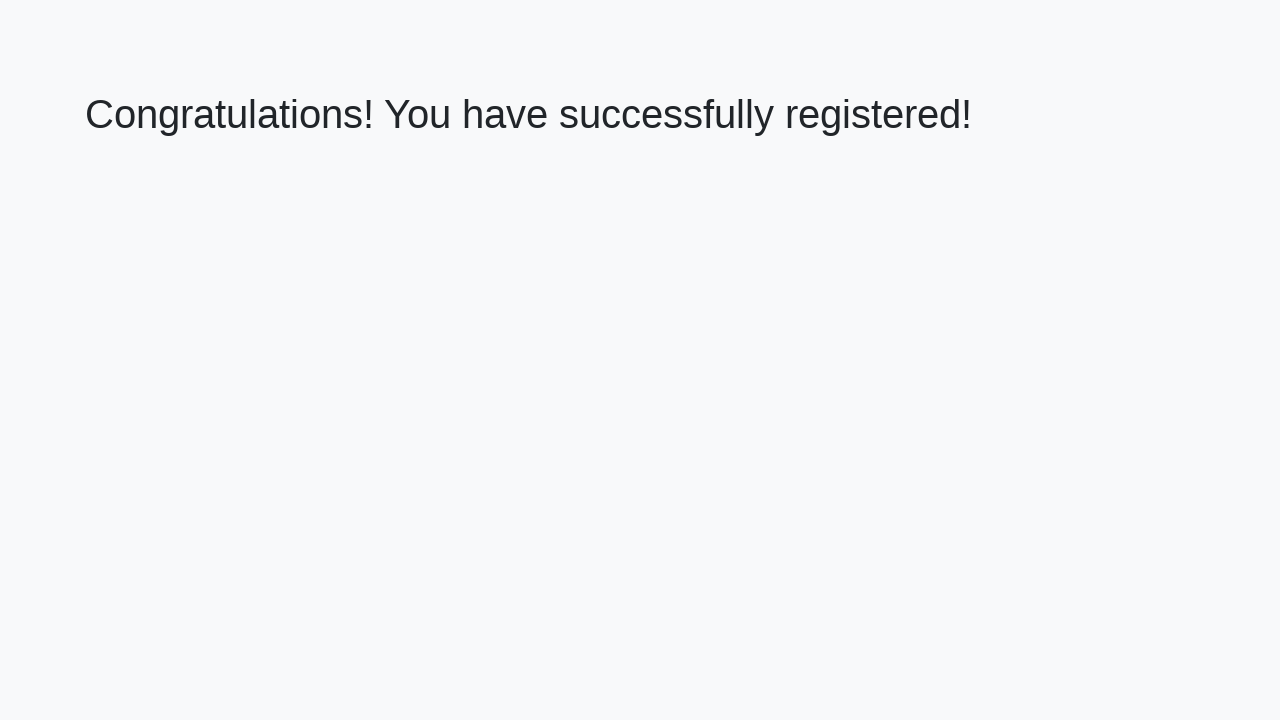